Tests the search functionality on Python.org by entering a search query for "selenium" and verifying that results are found.

Starting URL: http://www.python.org

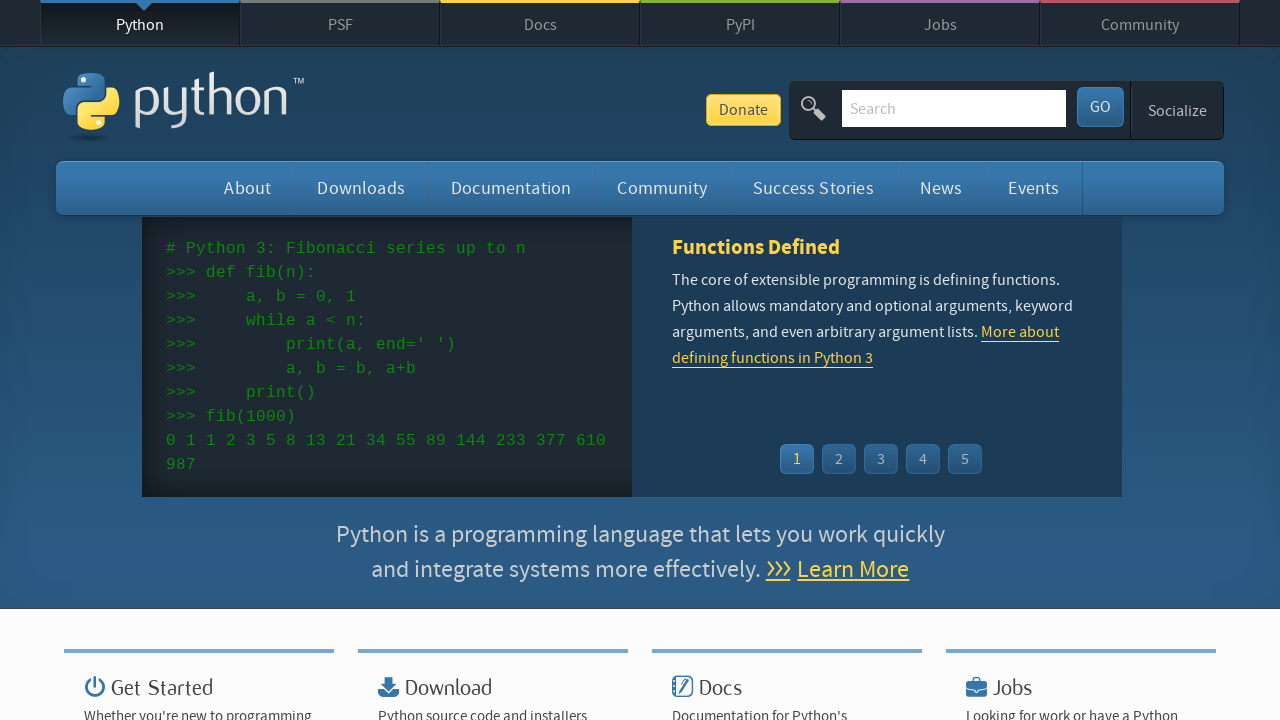

Verified page title contains 'Python'
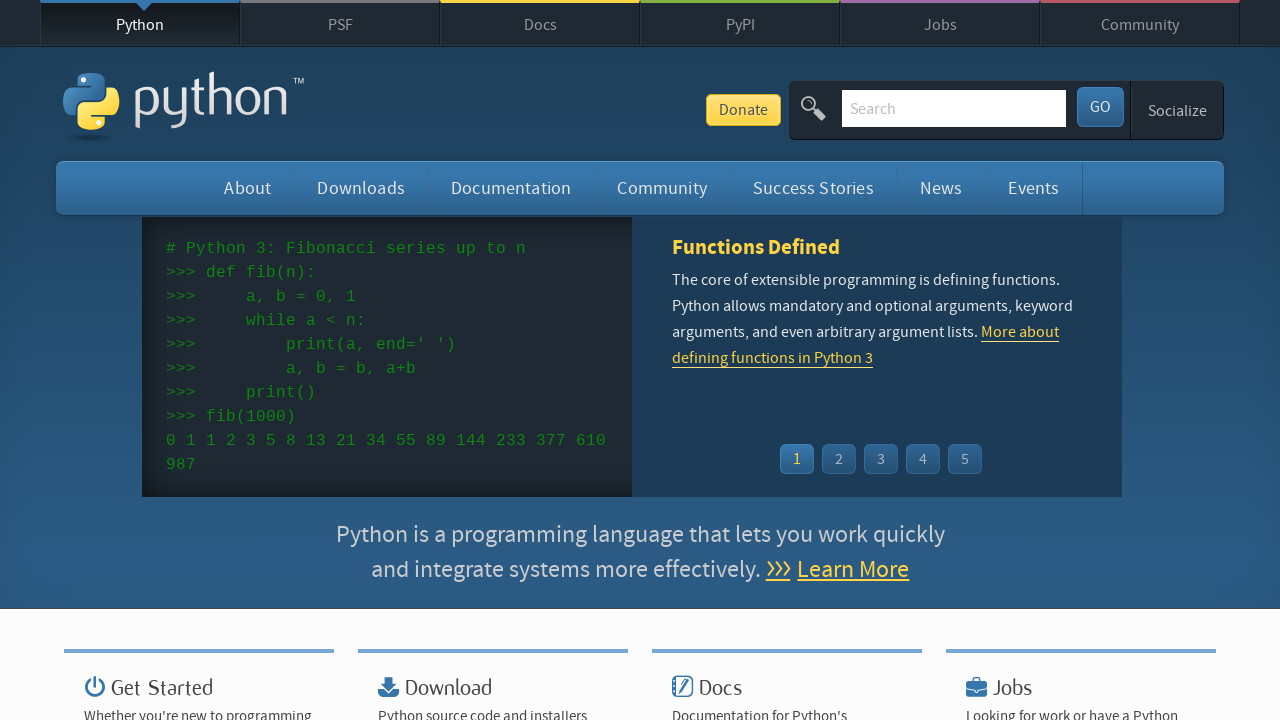

Located search input field
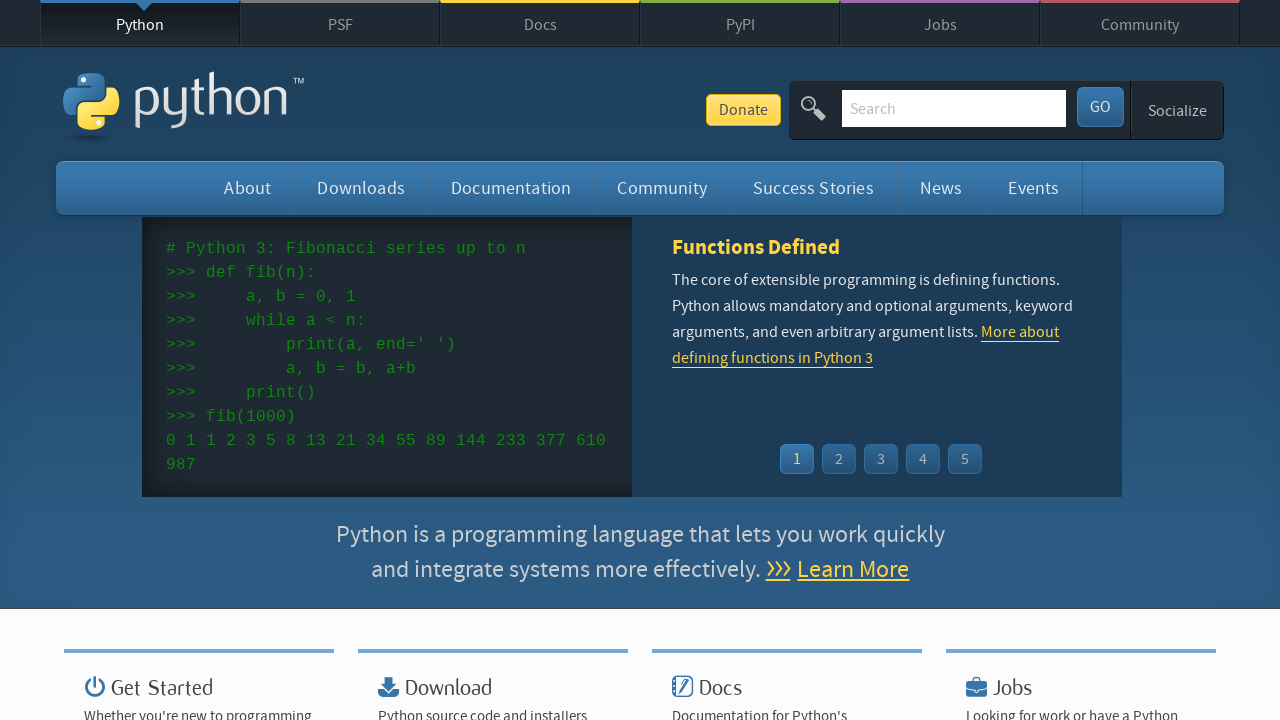

Cleared search input field on input[name='q']
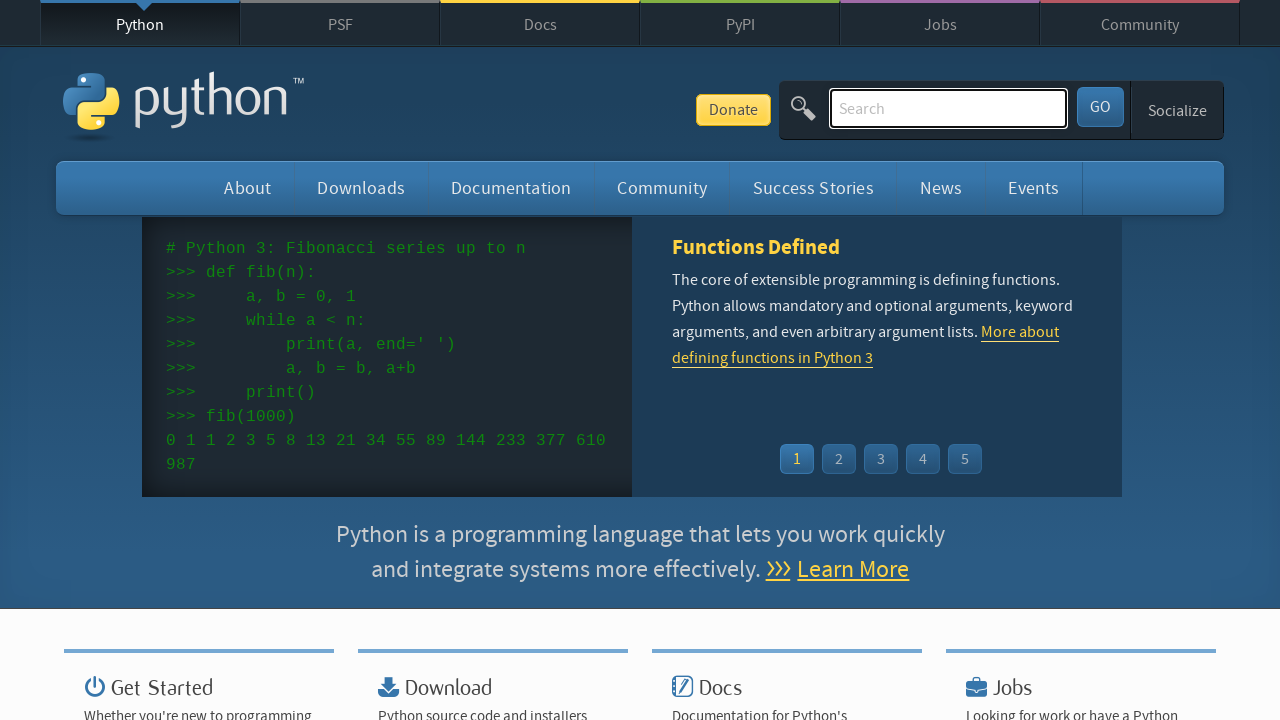

Filled search field with 'selenium' on input[name='q']
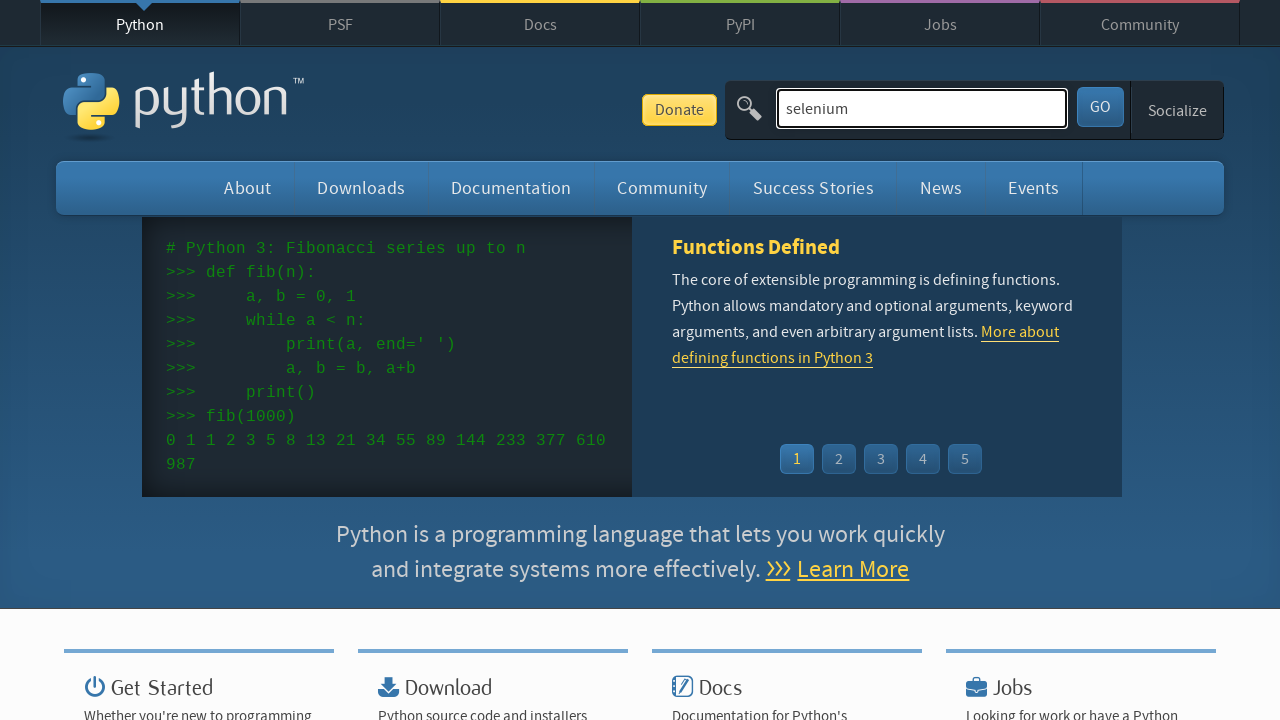

Pressed Enter to submit search on input[name='q']
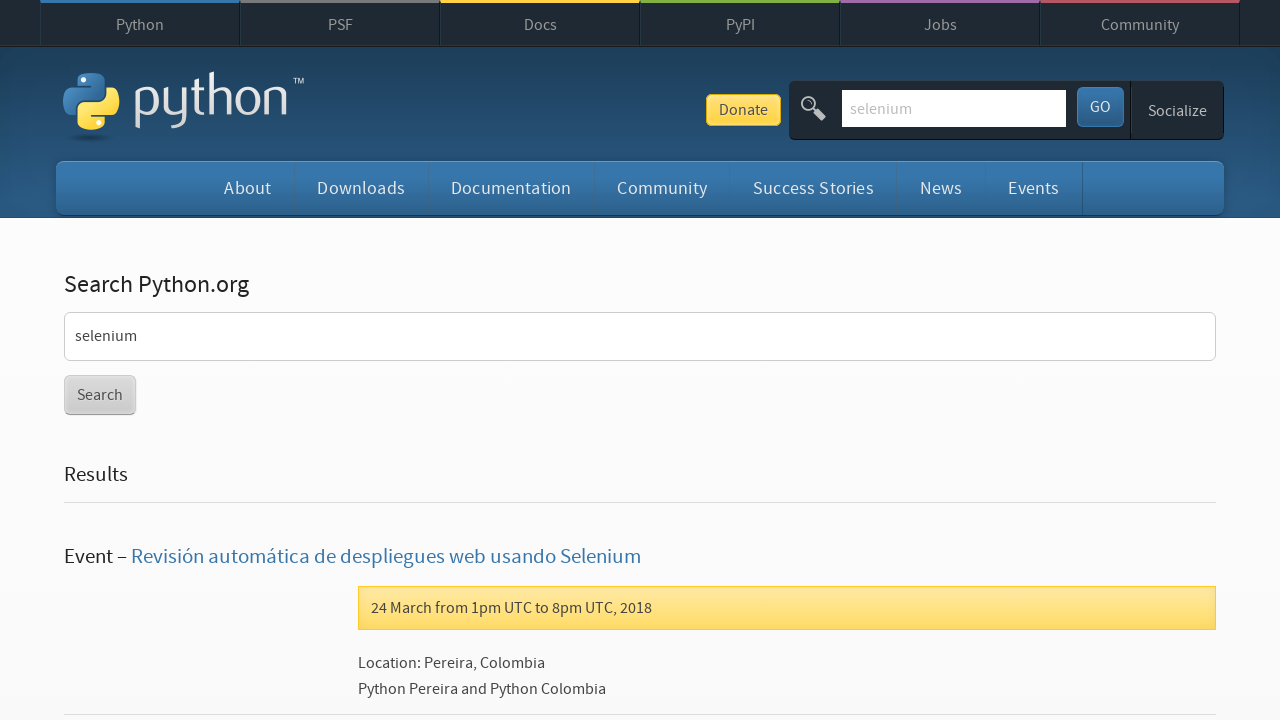

Waited for page to load after search submission
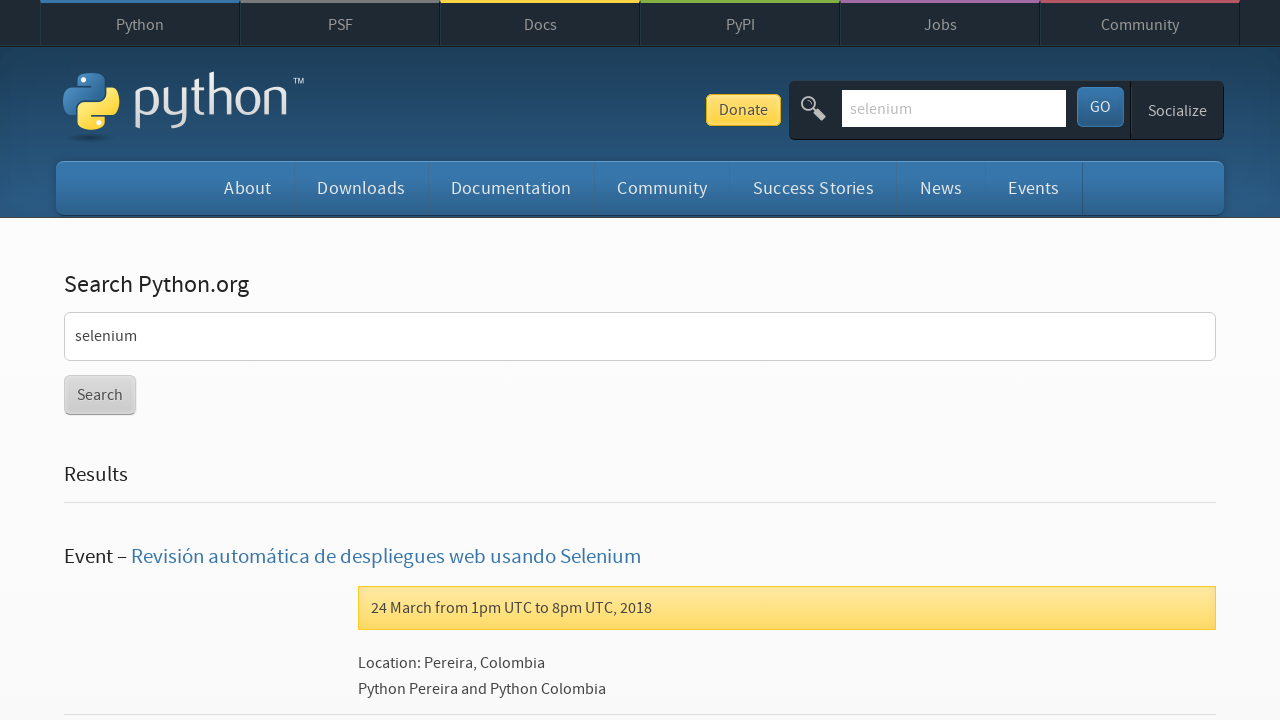

Verified that search results were found for 'selenium'
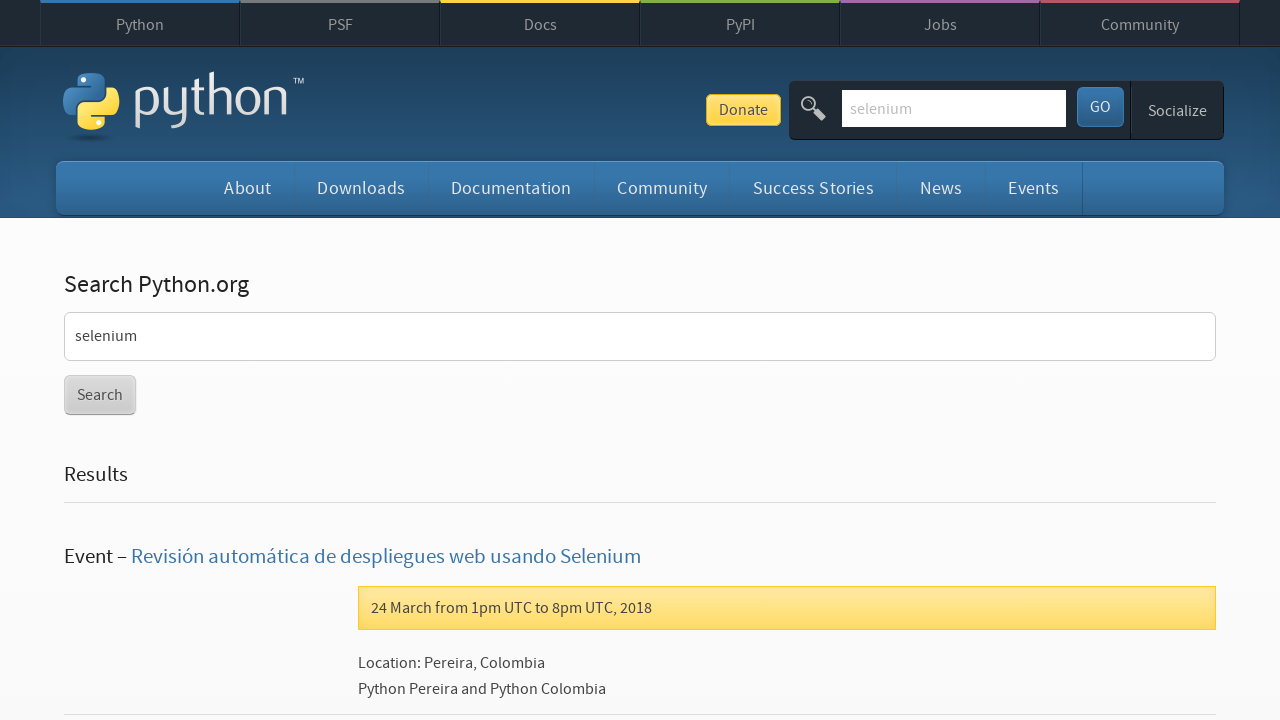

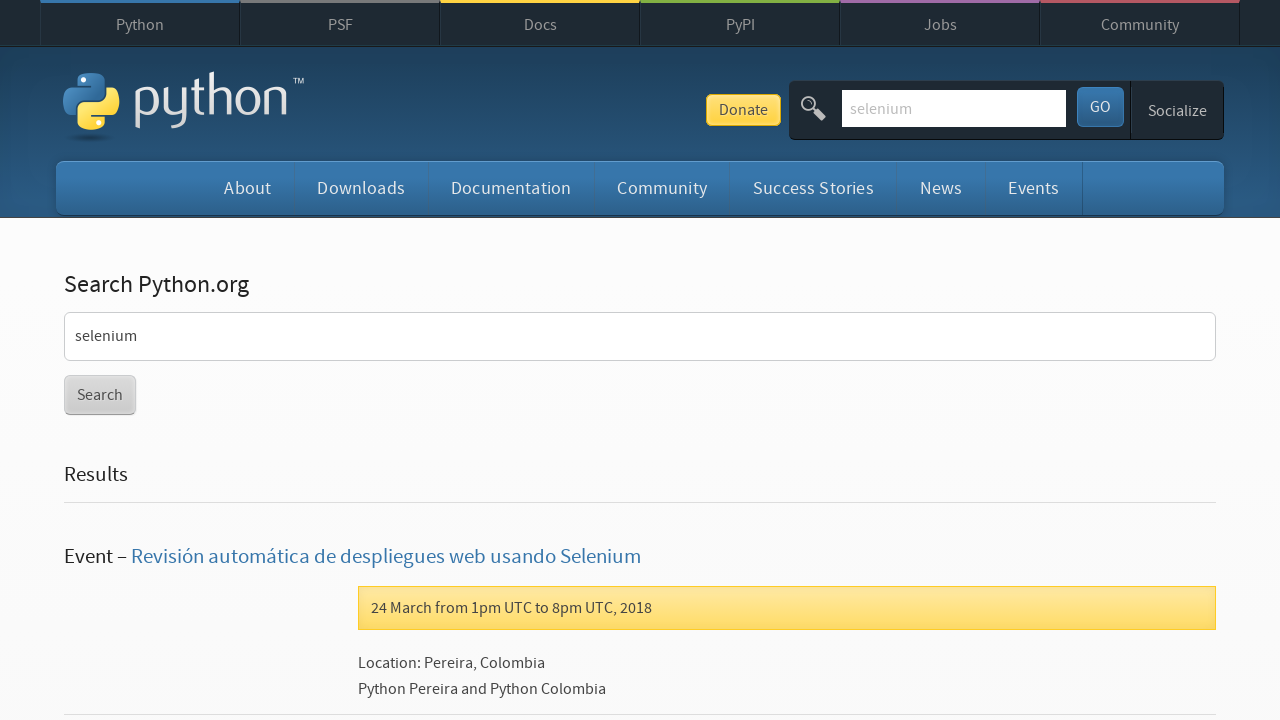